Tests the Only Digital website by navigating through multiple pages (projects, company, fields) and interacting with UI elements like the "Start a project" button, close button, and verifying contact information is visible on each page.

Starting URL: https://only.digital/en

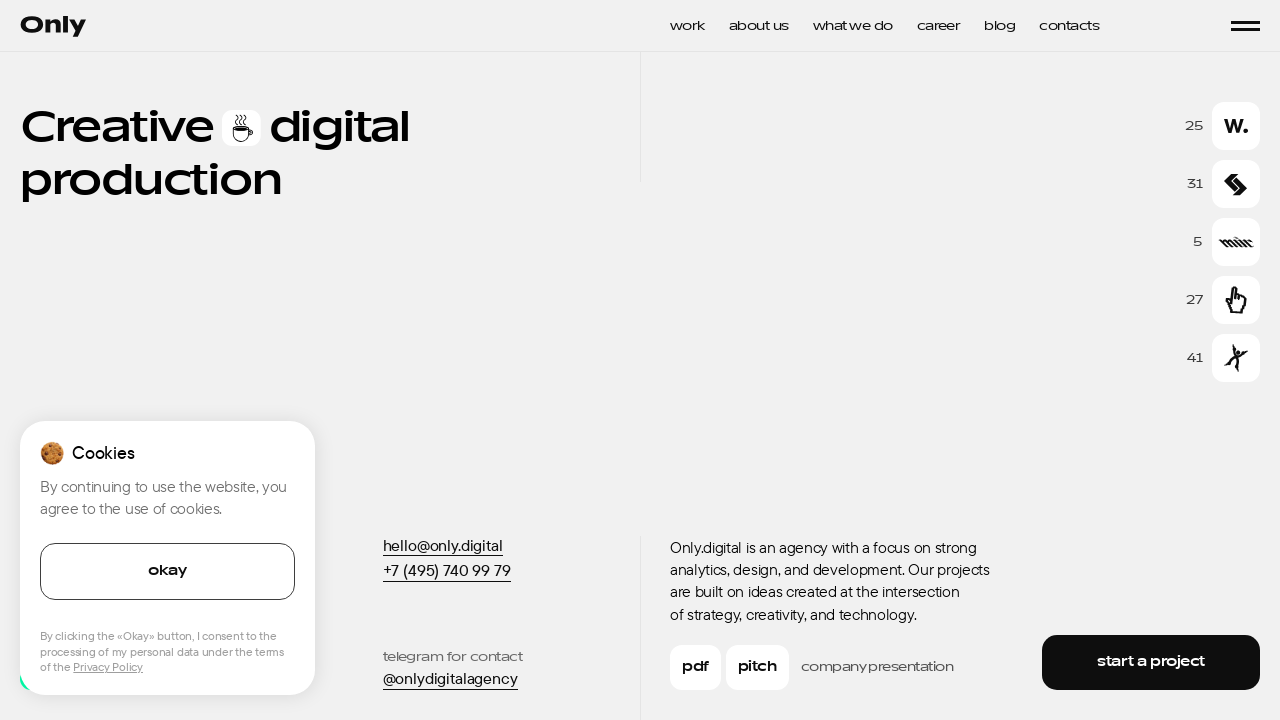

Navigated to projects page
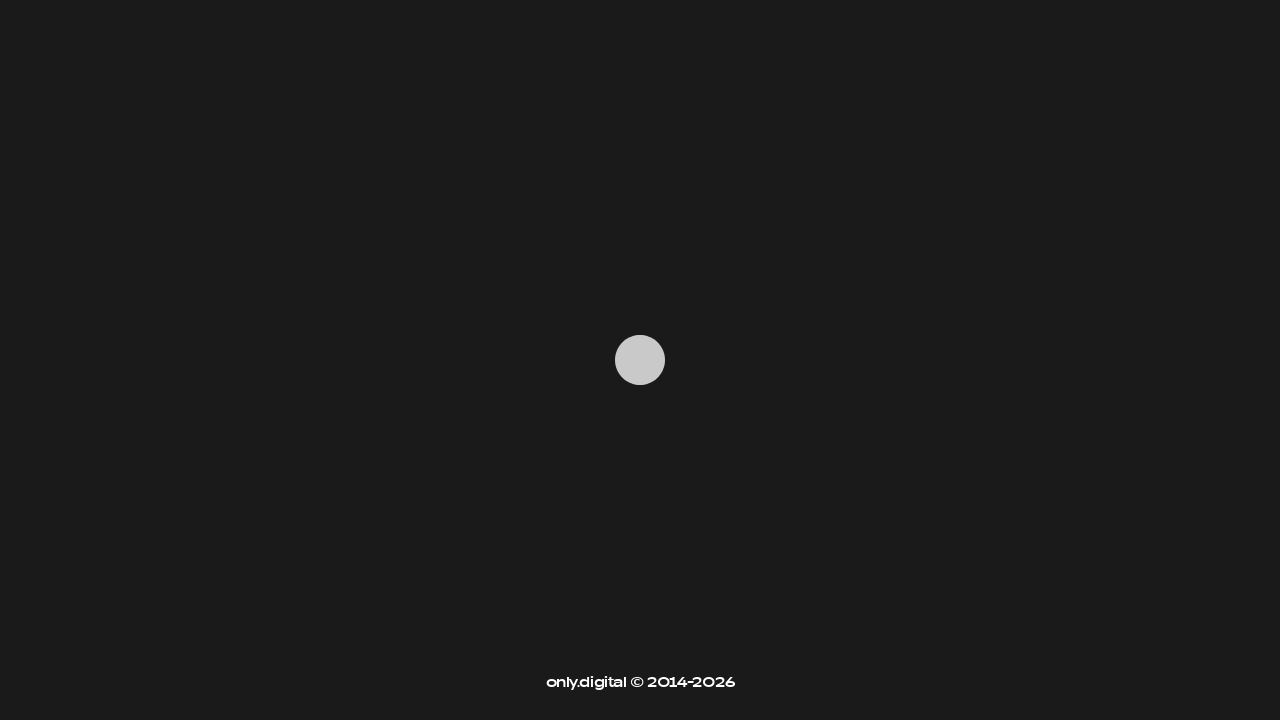

Clicked on footer at (640, 468) on footer
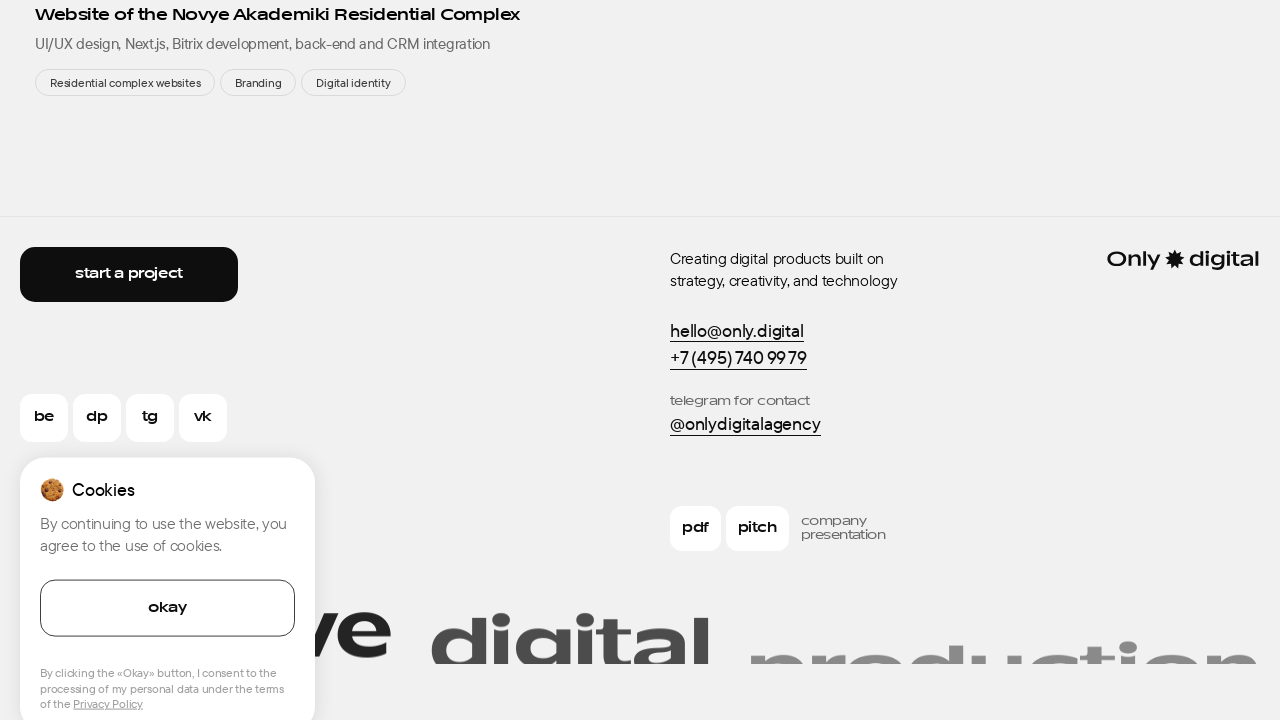

Clicked 'Start a project' button at (129, 274) on internal:role=button[name="Start a project"i]
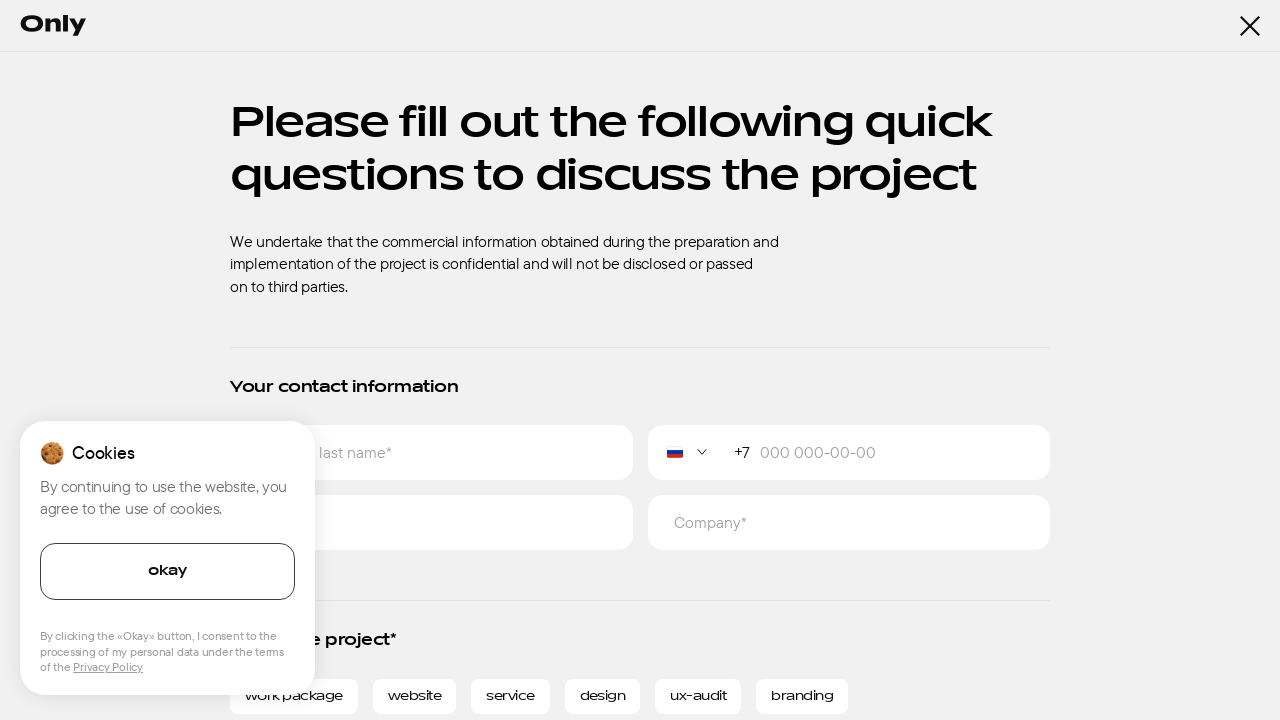

Closed the modal at (1250, 26) on internal:role=button[name="Close"i]
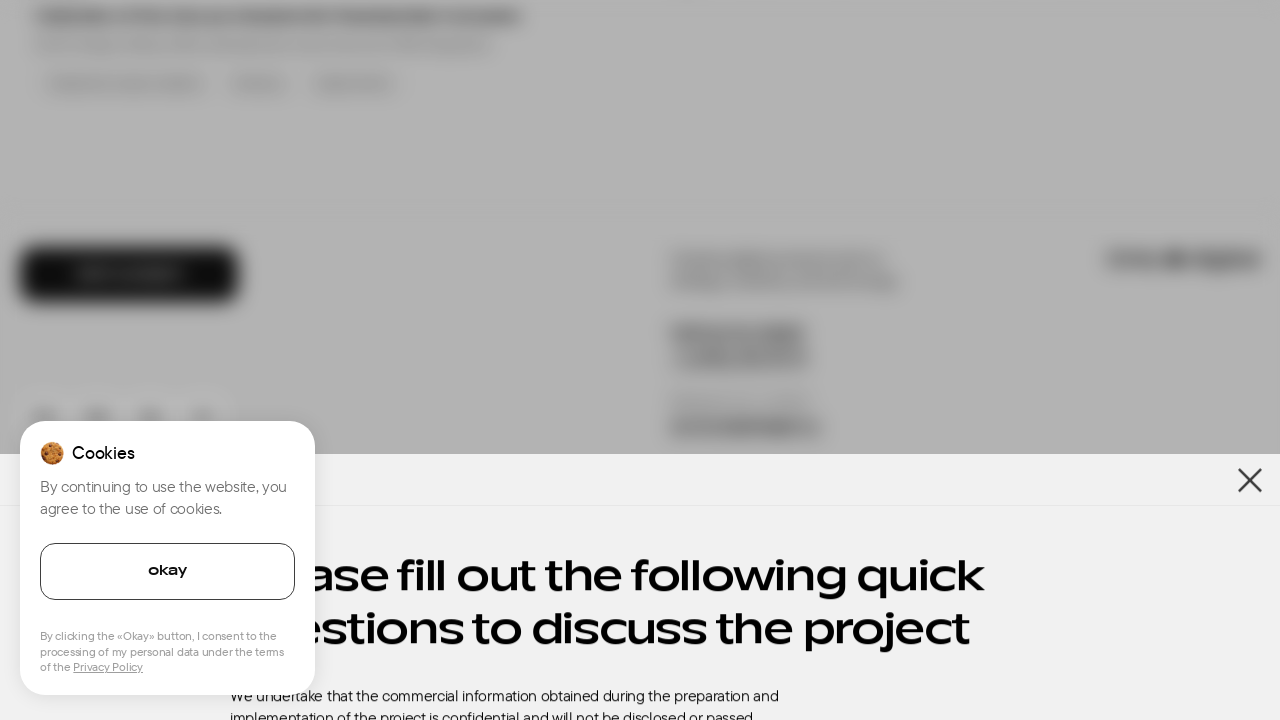

Clicked on tagline text 'Creating digital products' at (867, 269) on internal:text="Creating digital products"i
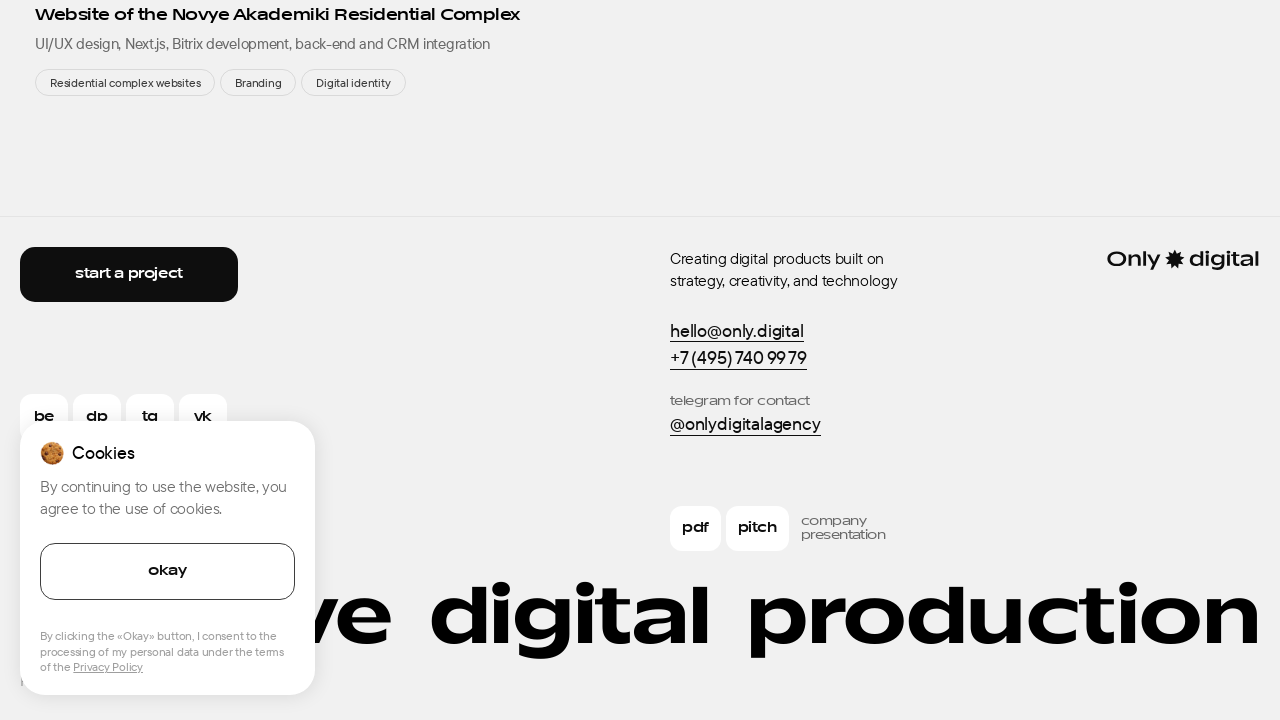

Clicked on contact info in main section at (867, 345) on internal:role=main >> internal:text="hello@only.digital+7 (495)"i
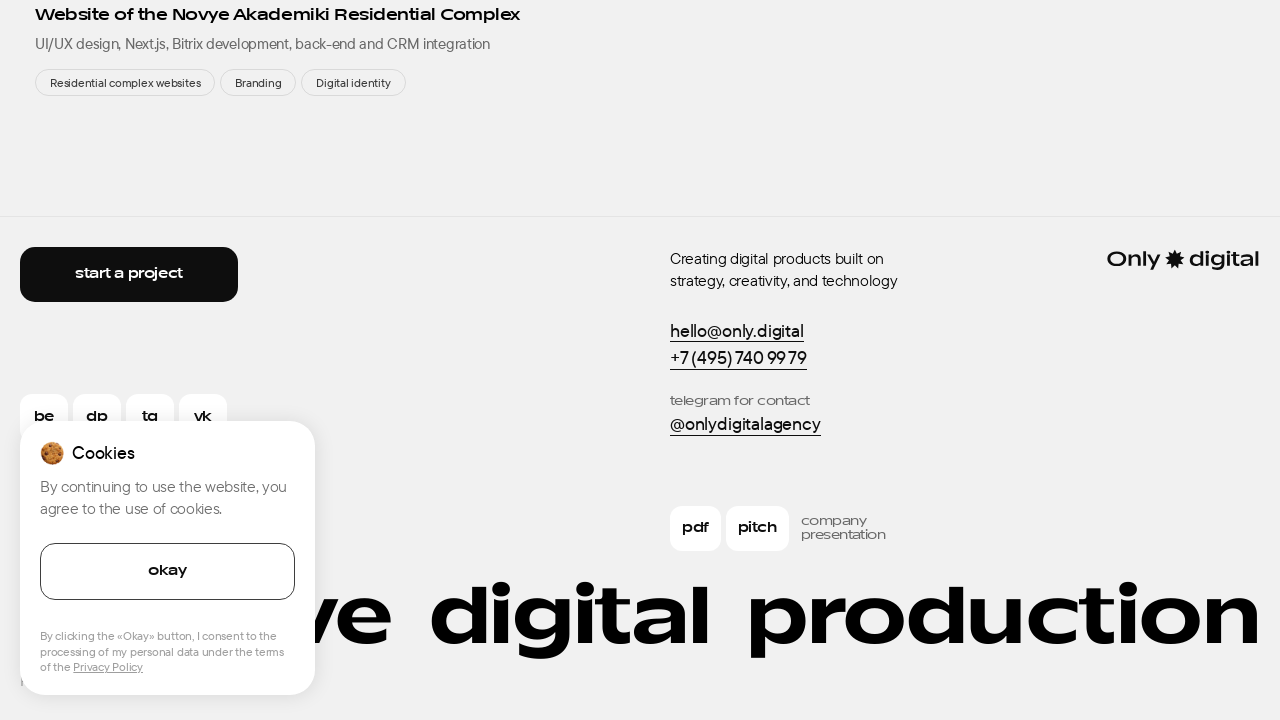

Navigated to company page
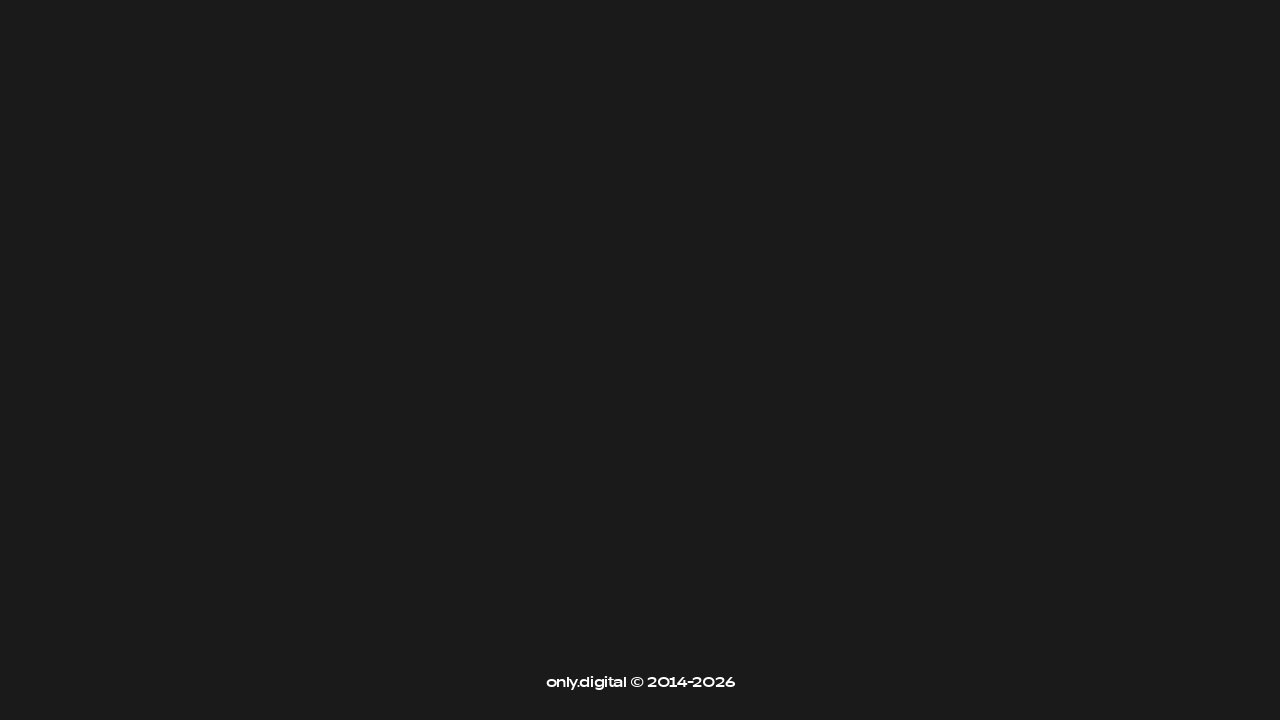

Clicked on footer at (640, 468) on footer
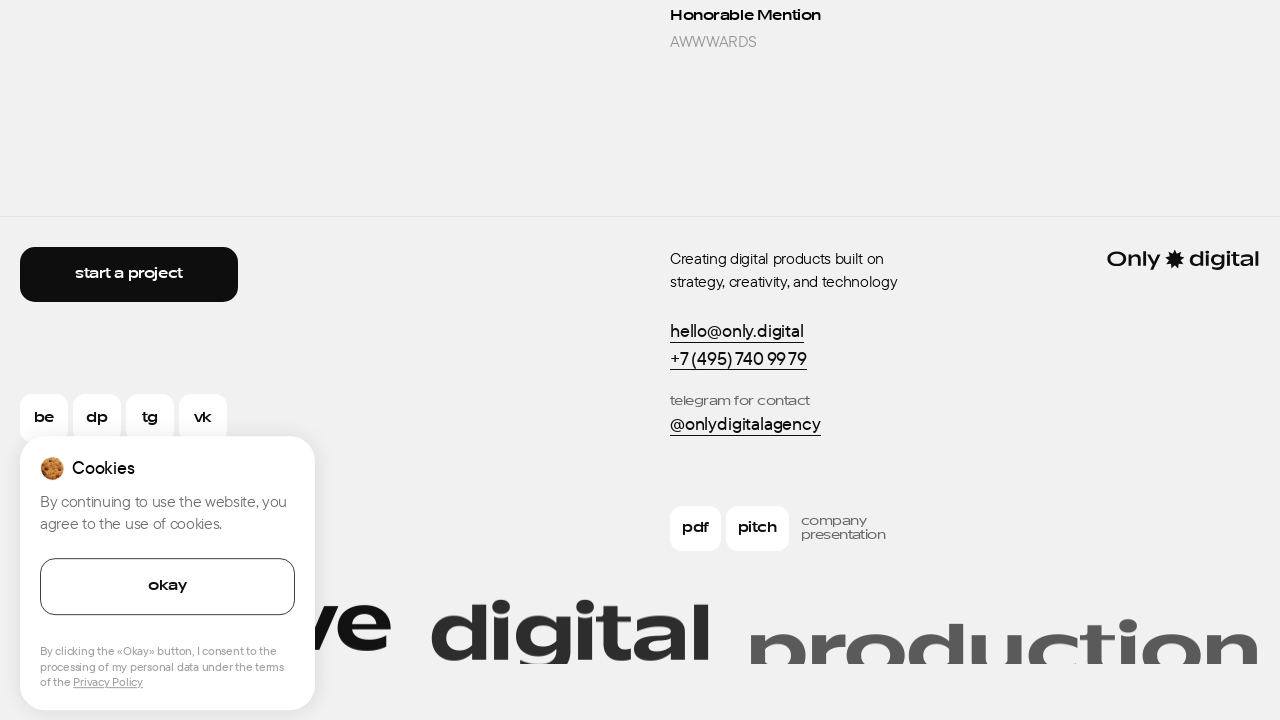

Clicked 'Start a project' button in footer at (129, 274) on footer >> internal:role=button[name="Start a project"i]
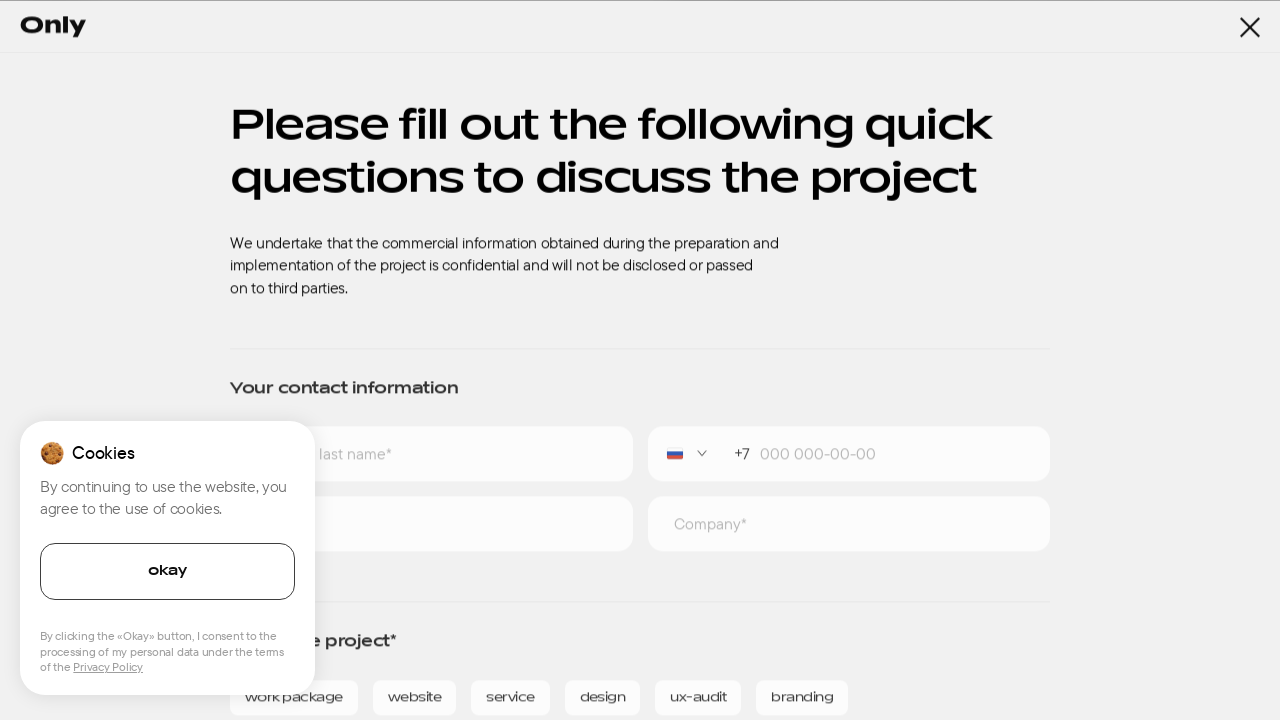

Closed the modal at (1250, 26) on internal:role=button[name="Close"i]
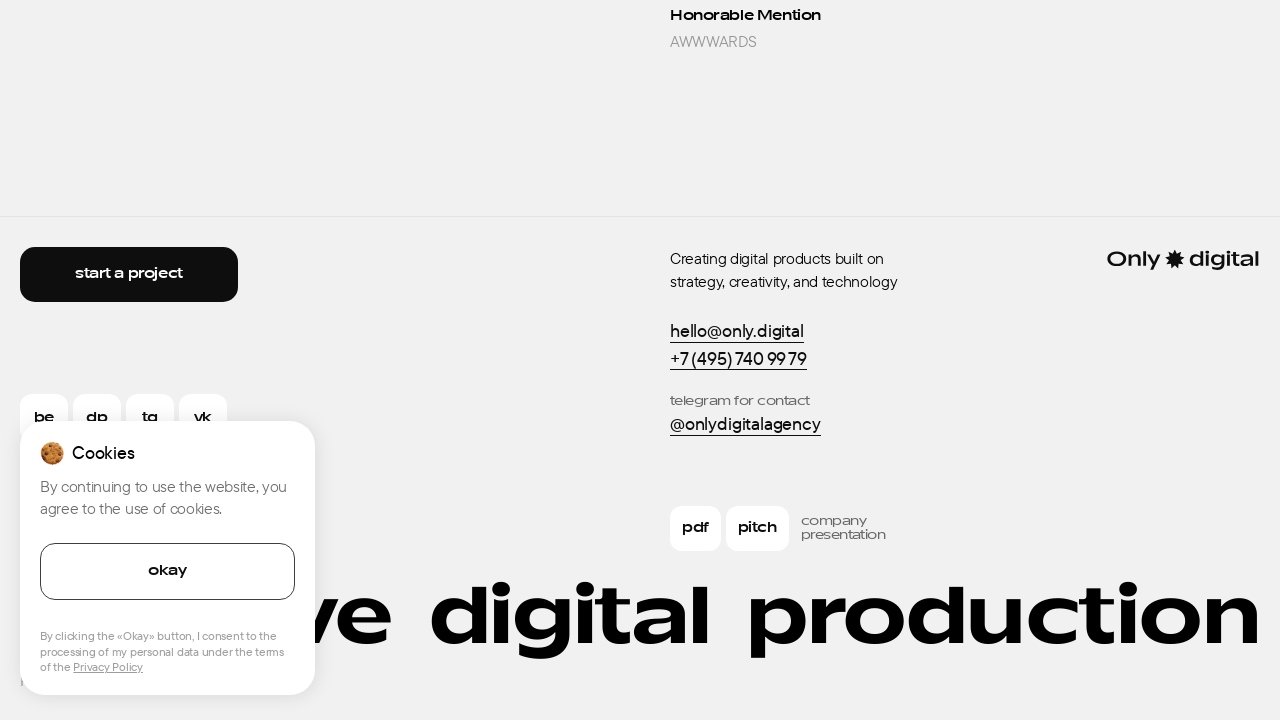

Clicked on tagline text 'Creating digital products' at (867, 270) on internal:text="Creating digital products"i
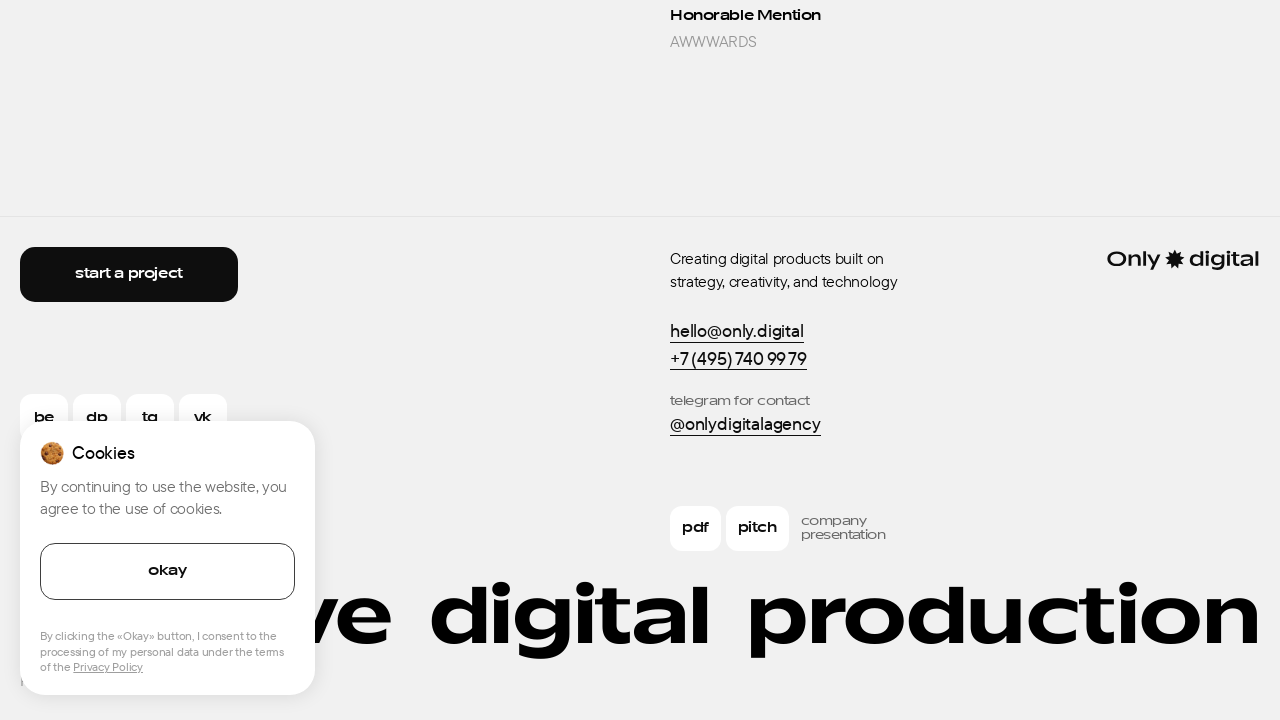

Clicked on contact info in main section at (867, 345) on internal:role=main >> internal:text="hello@only.digital+7 (495)"i
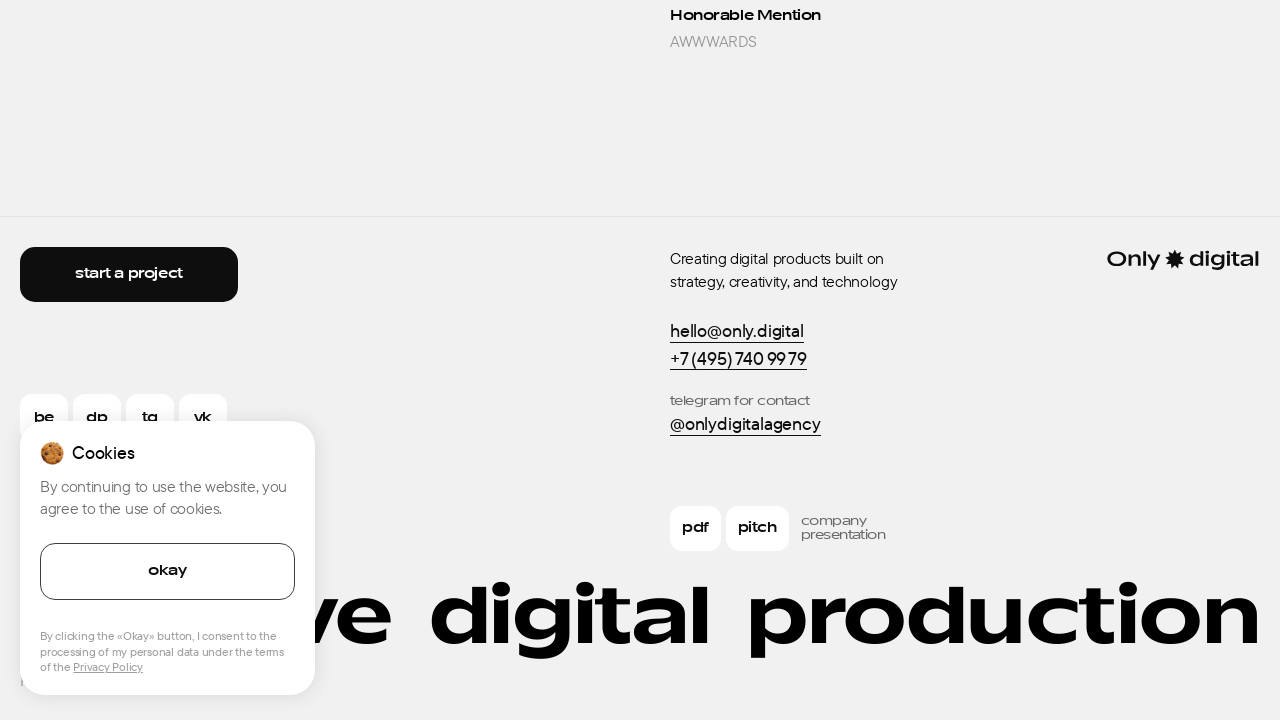

Navigated to fields page
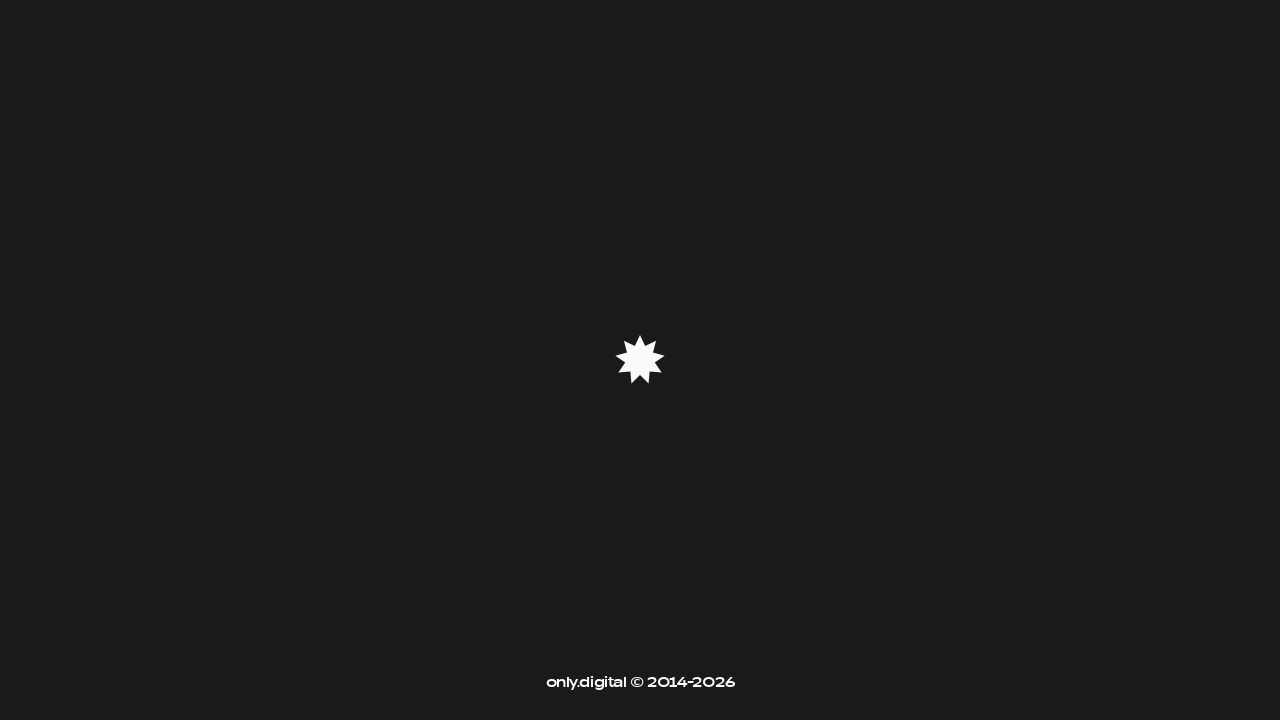

Clicked on footer at (640, 469) on footer
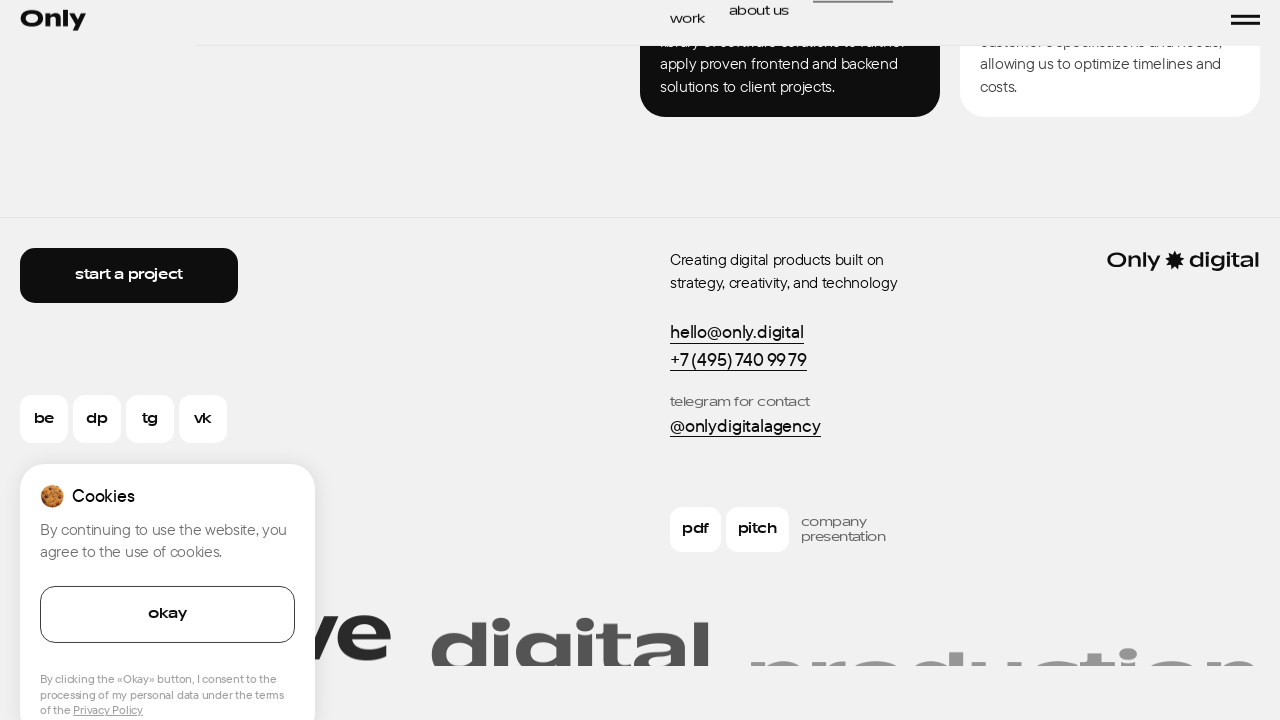

Clicked 'Start a project' button in footer at (129, 276) on footer >> internal:role=button[name="Start a project"i]
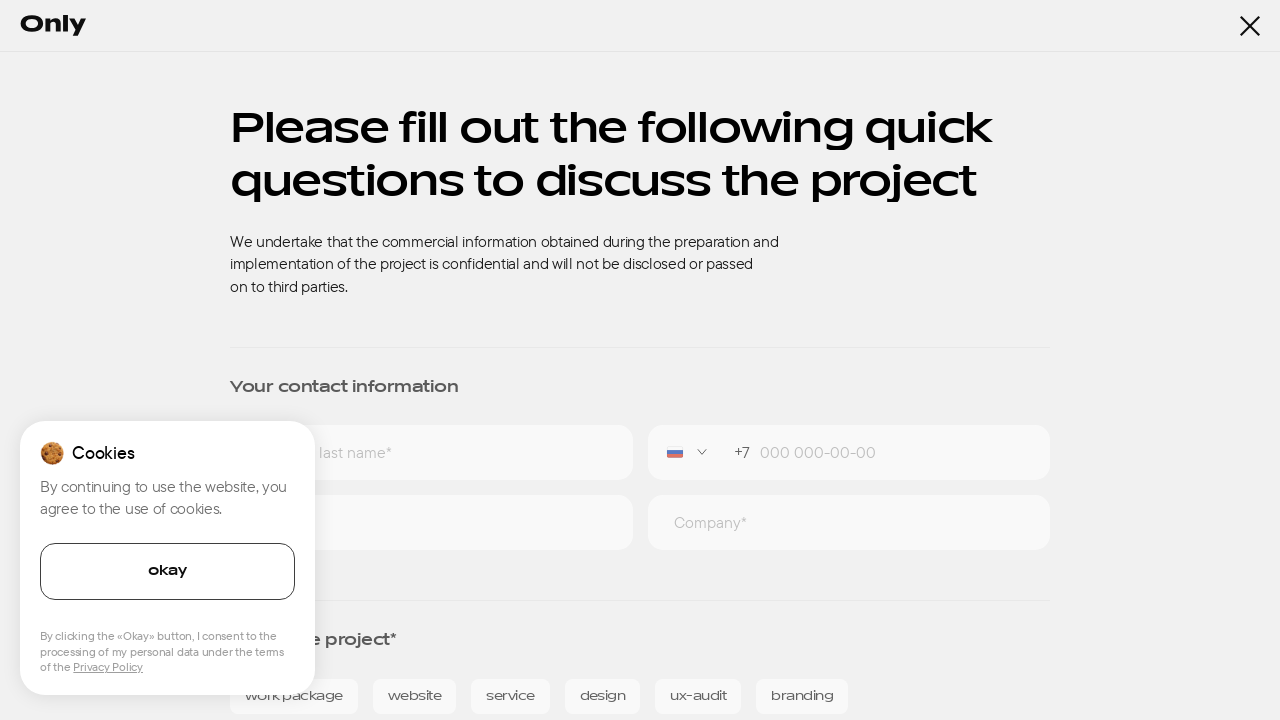

Closed the modal at (1250, 26) on internal:role=button[name="Close"i]
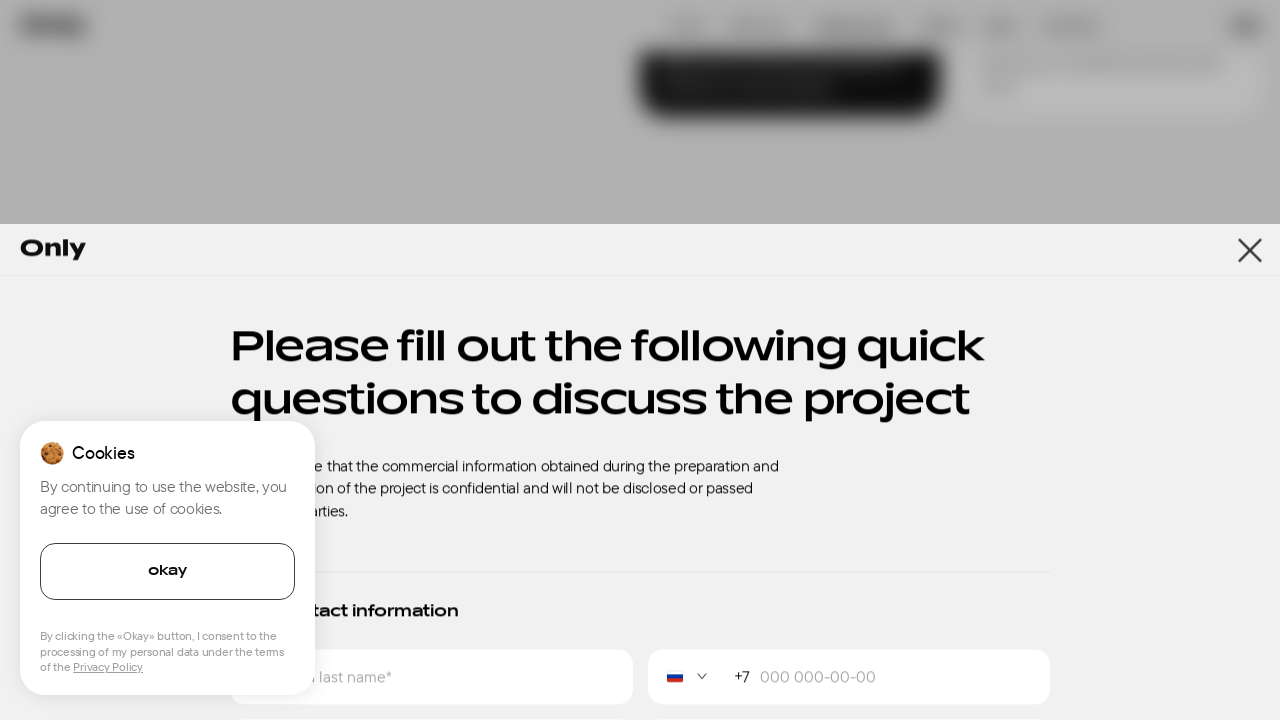

Clicked on tagline text 'Creating digital products' at (867, 271) on internal:text="Creating digital products"i
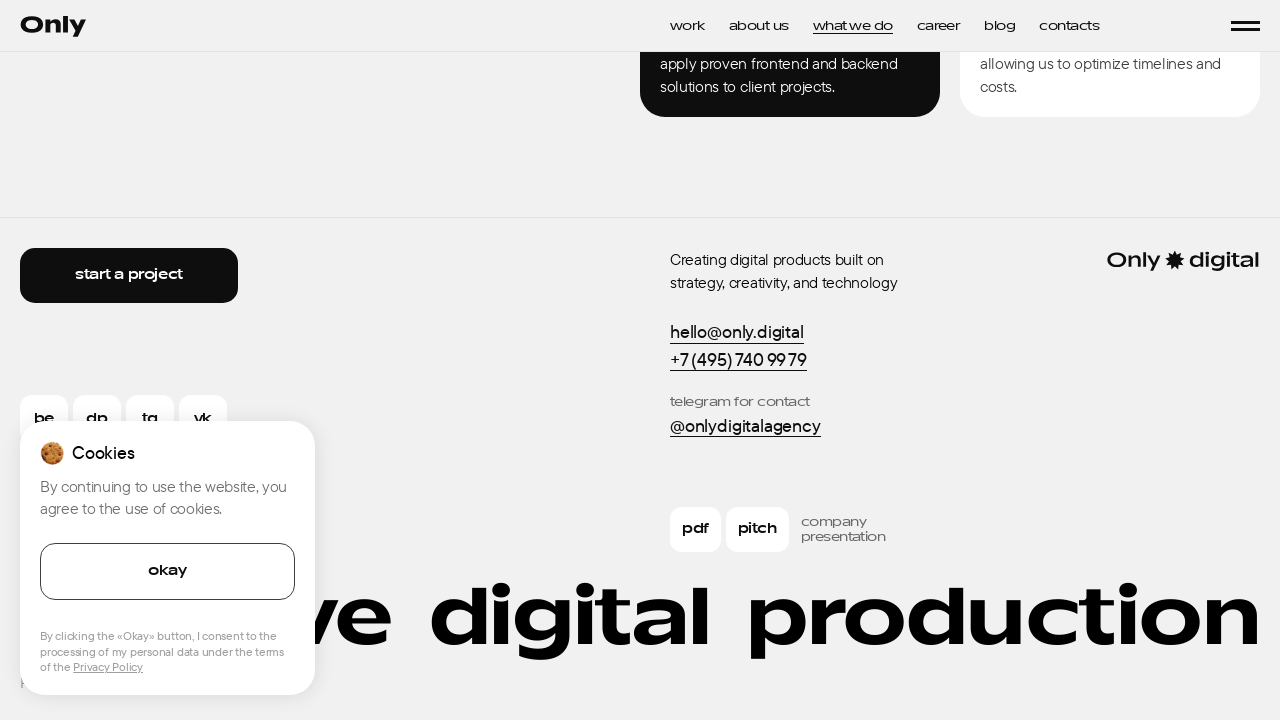

Clicked on contact info in main section at (867, 346) on internal:role=main >> internal:text="hello@only.digital+7 (495)"i
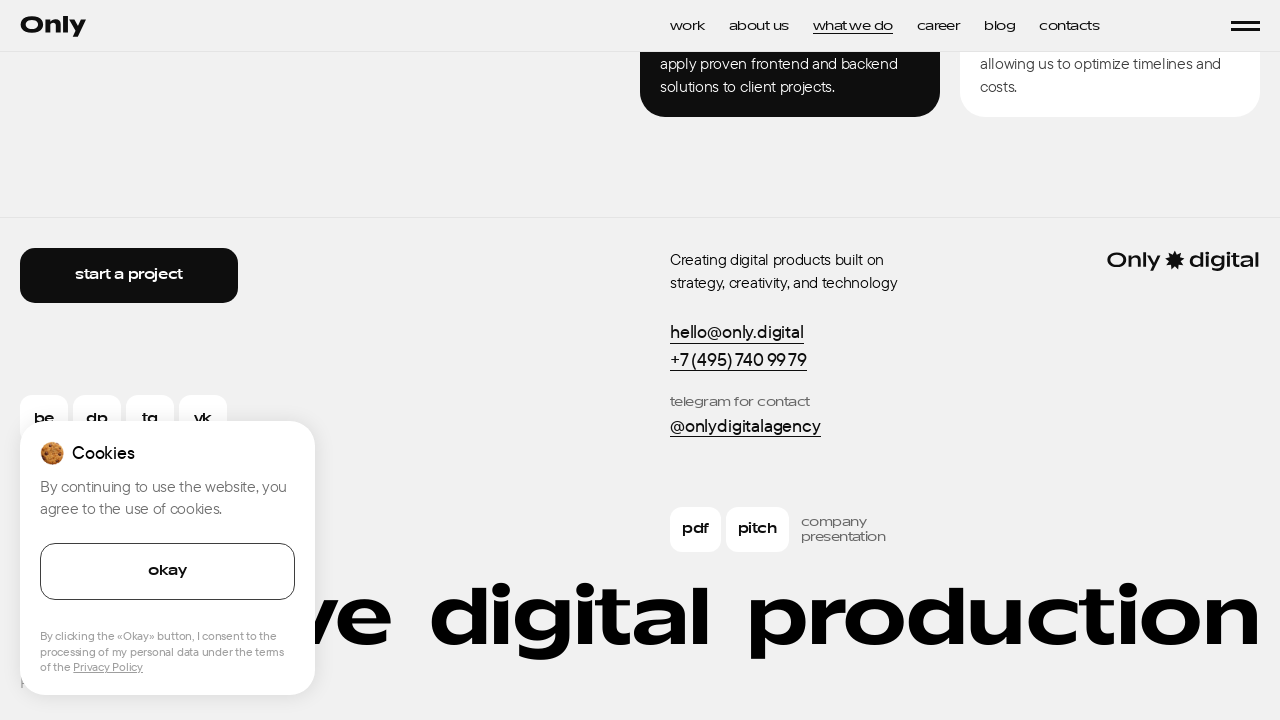

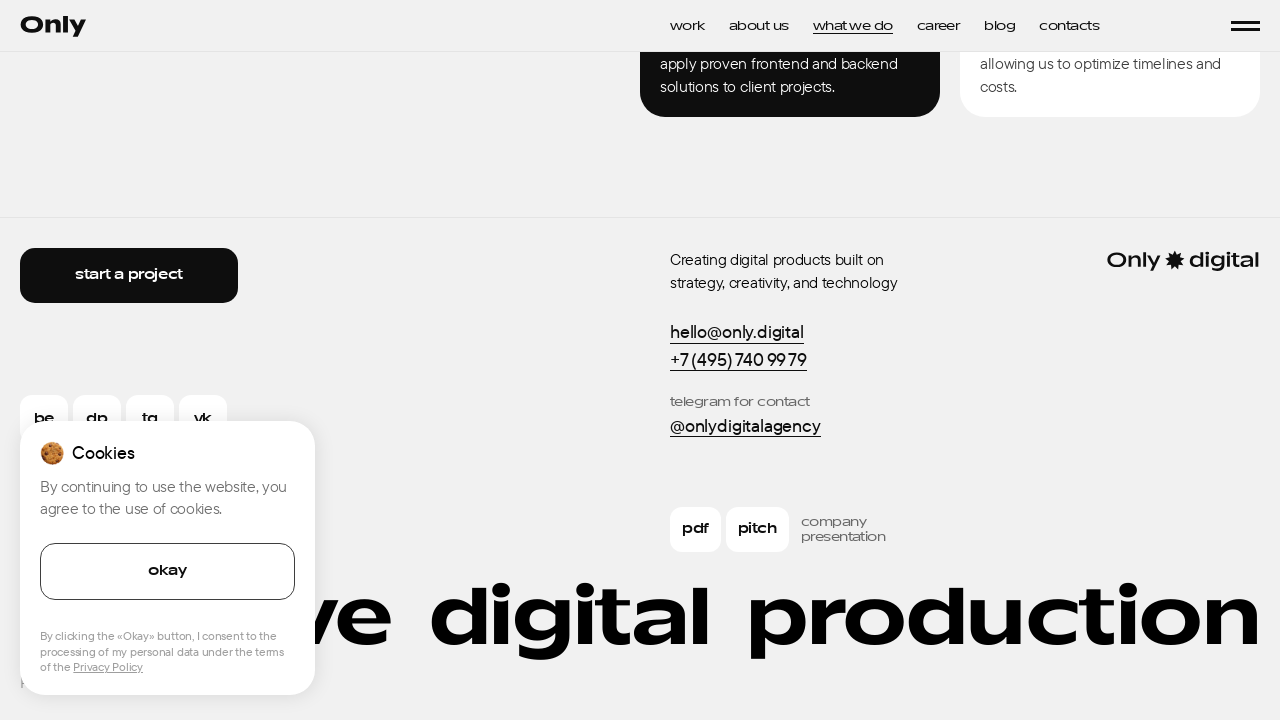